Tests that the contact form shows validation errors when submitted empty.

Starting URL: https://automationintesting.online/#contact

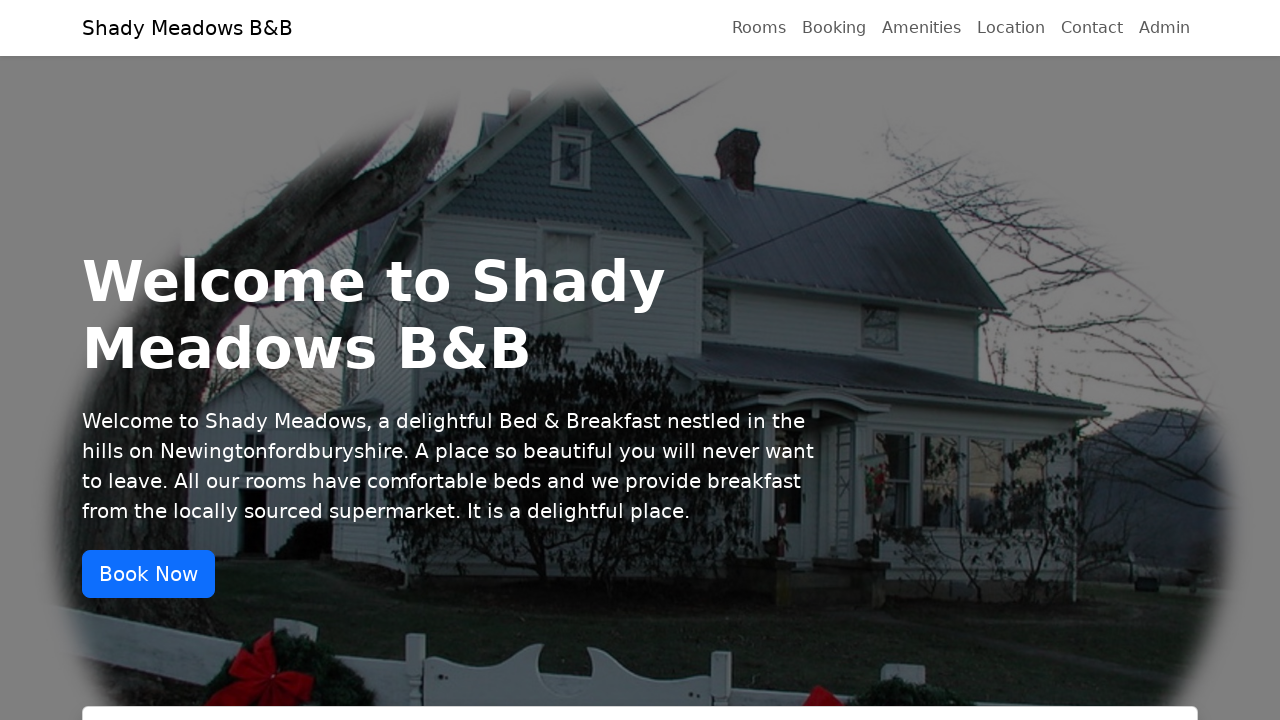

Navigated to contact form page
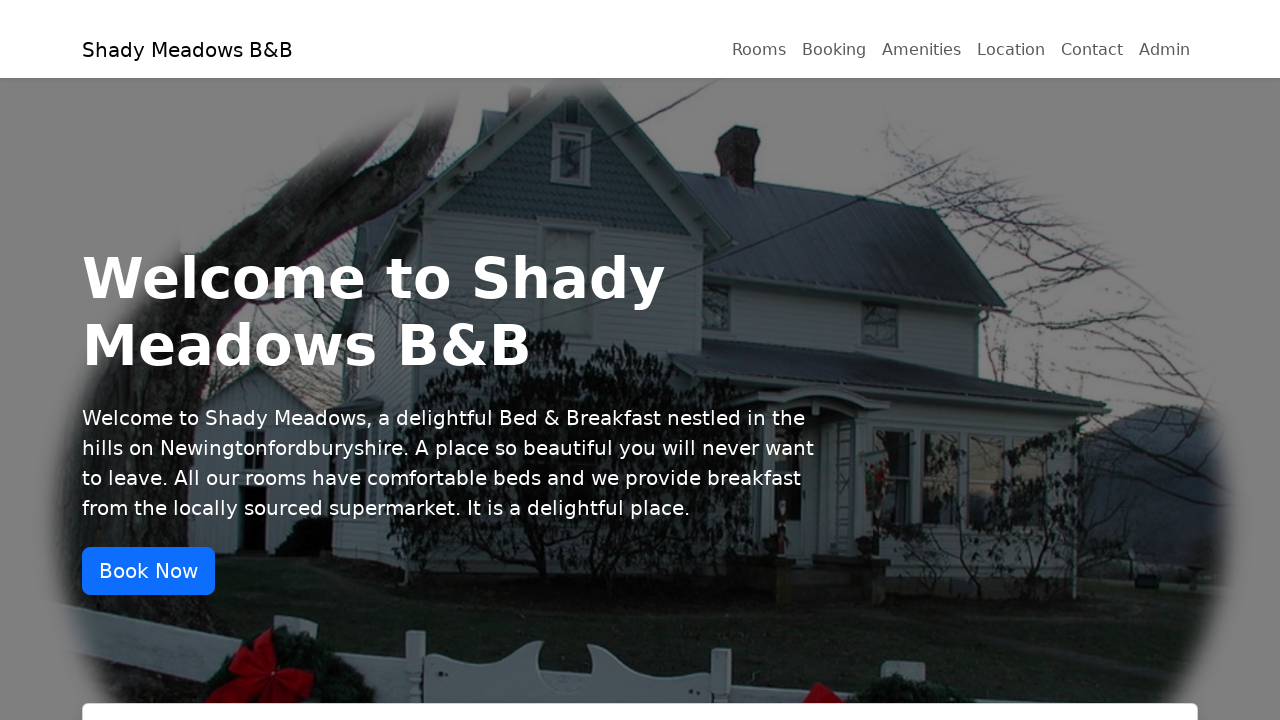

Located submit button in contact form
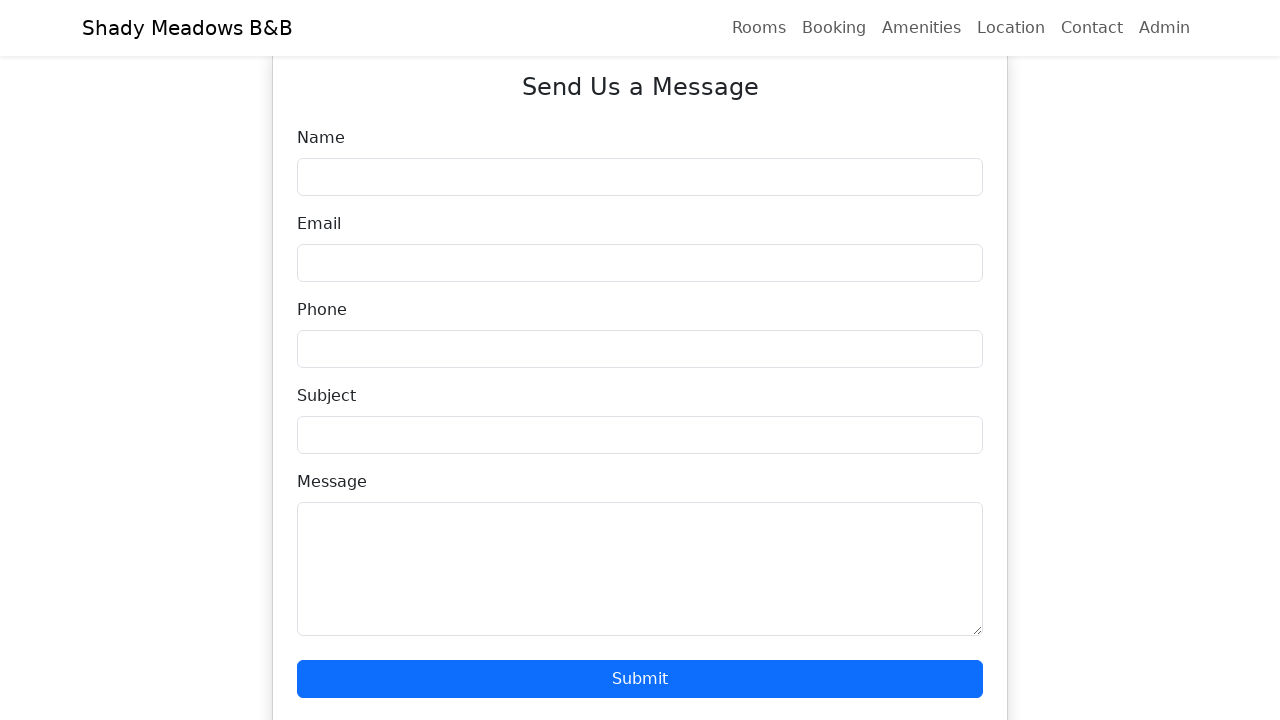

Clicked submit button without filling required fields
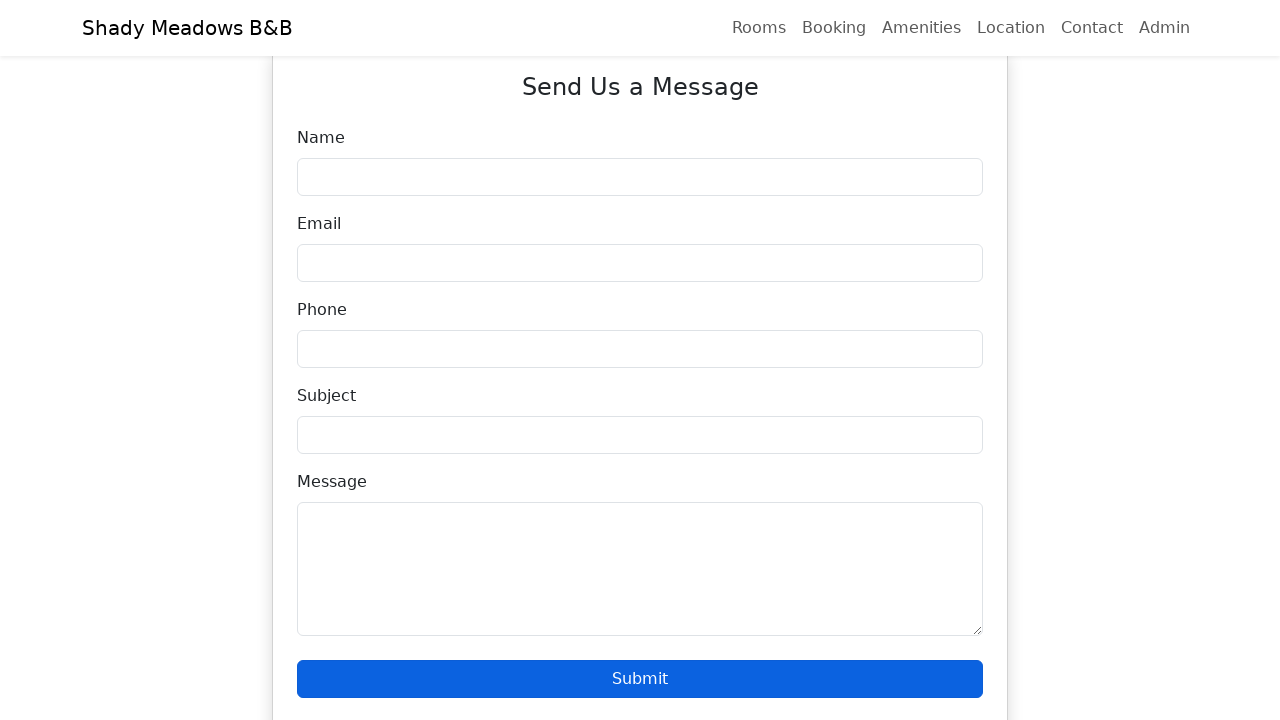

Error alert appeared on the page
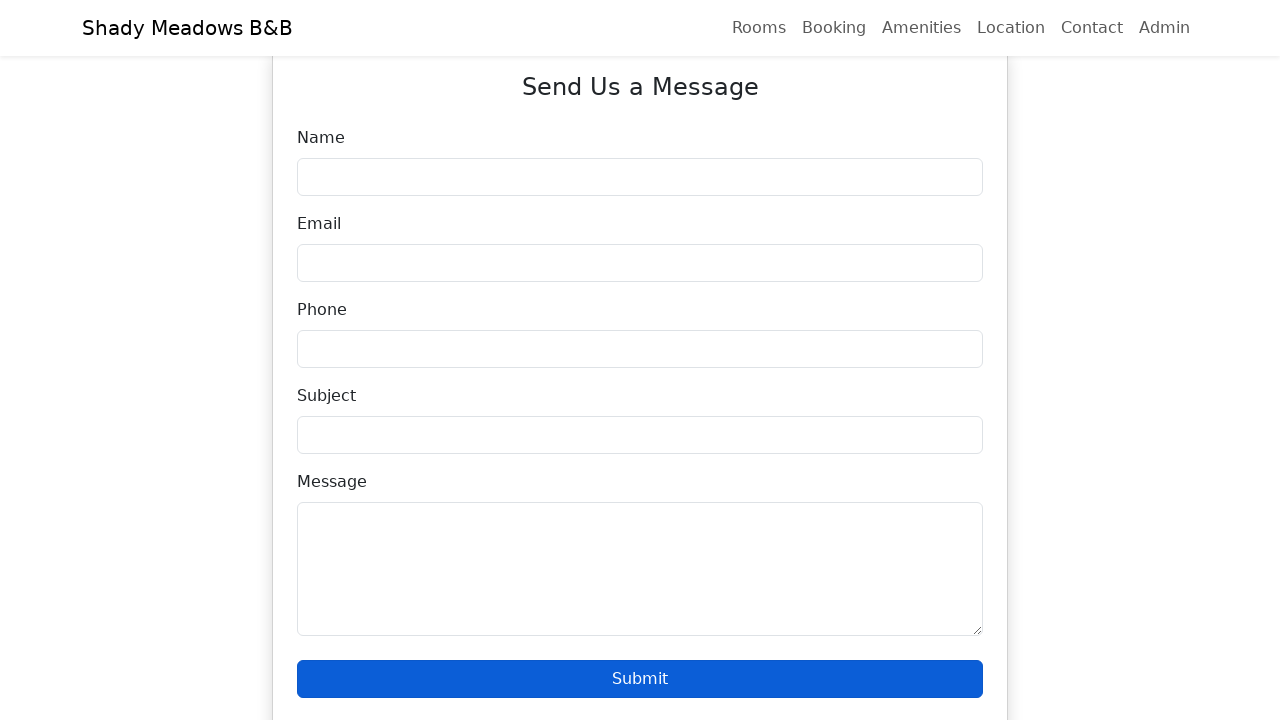

Verified that error alert is visible
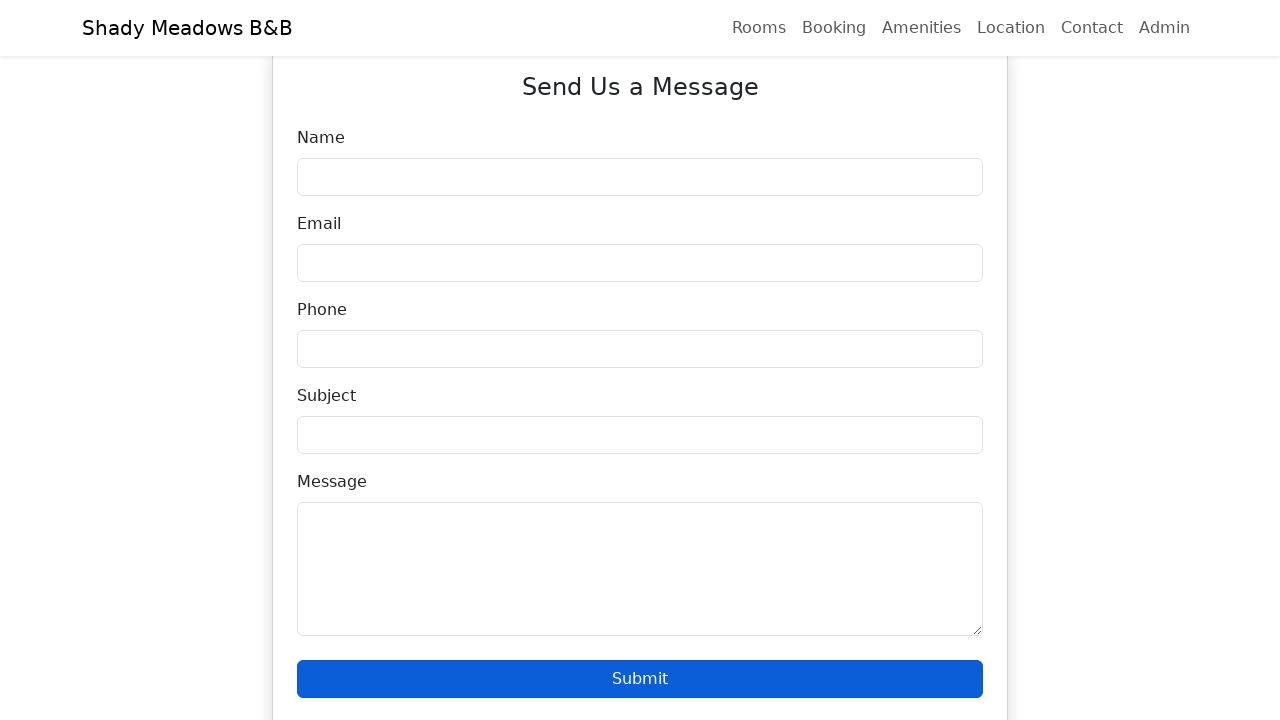

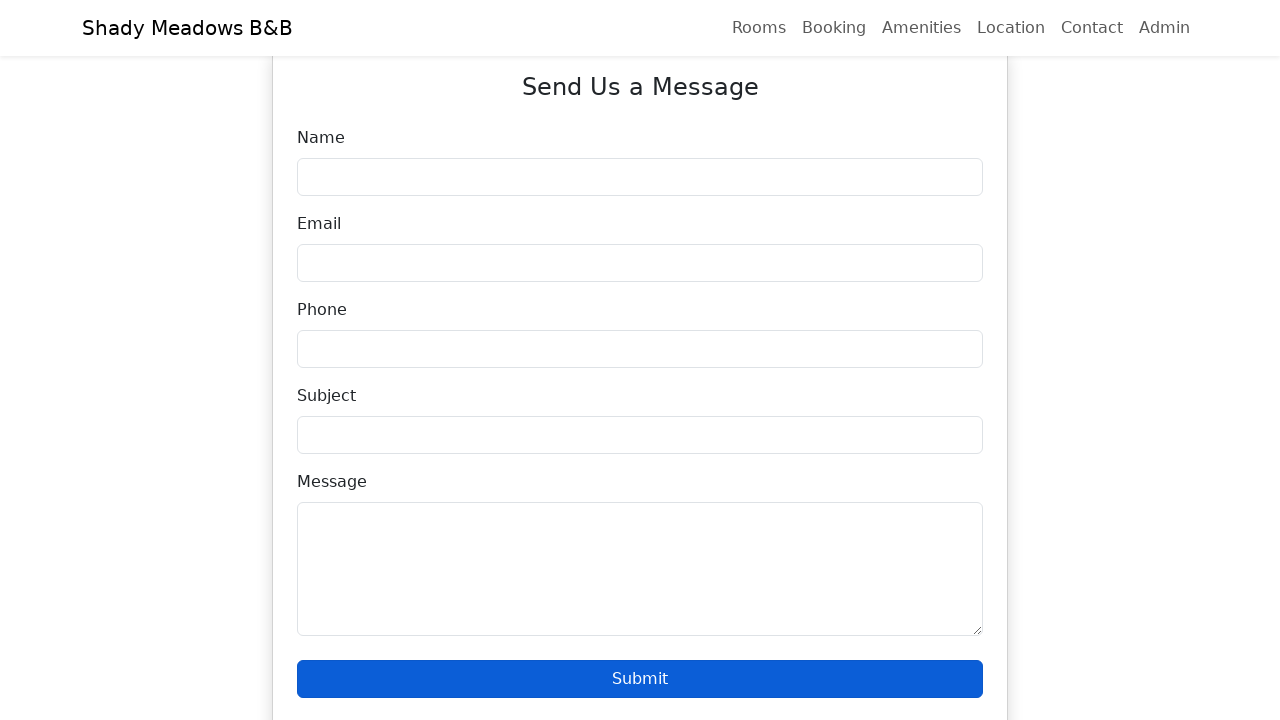